Tests YouTube search functionality by entering a search query into the search input field

Starting URL: https://www.youtube.com/

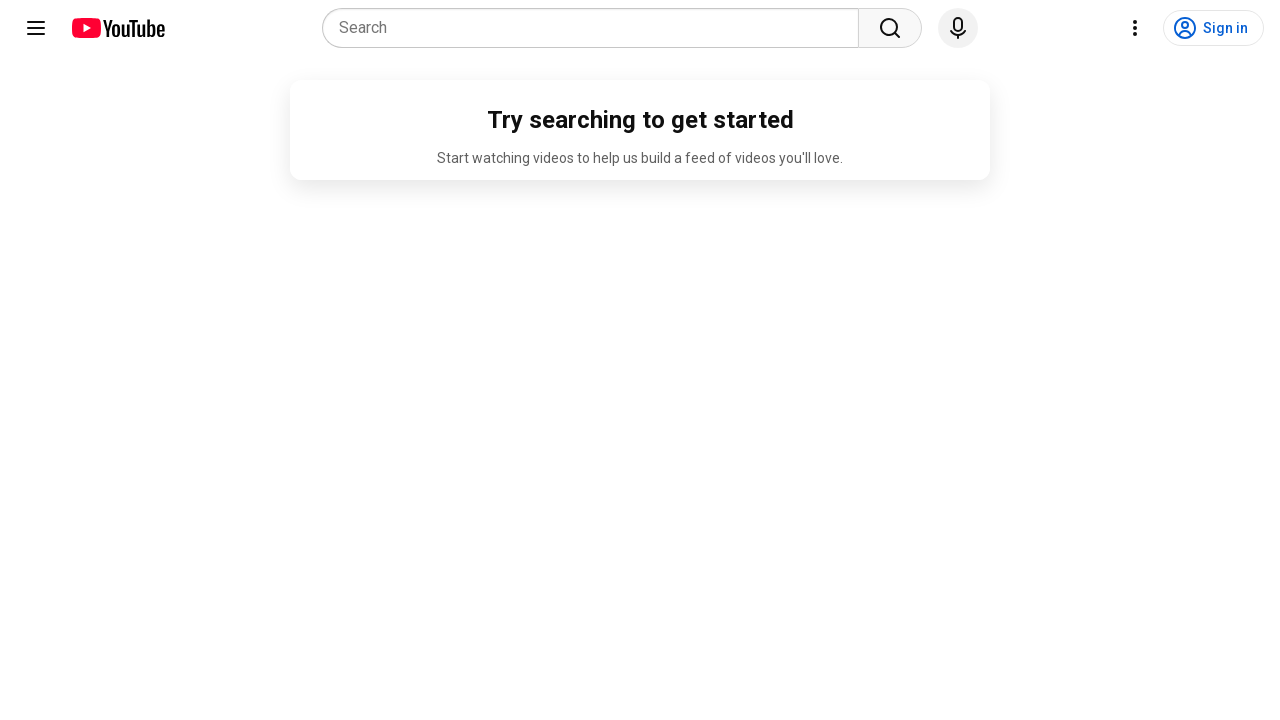

Filled YouTube search field with 'cooking tutorials' on input[name='search_query']
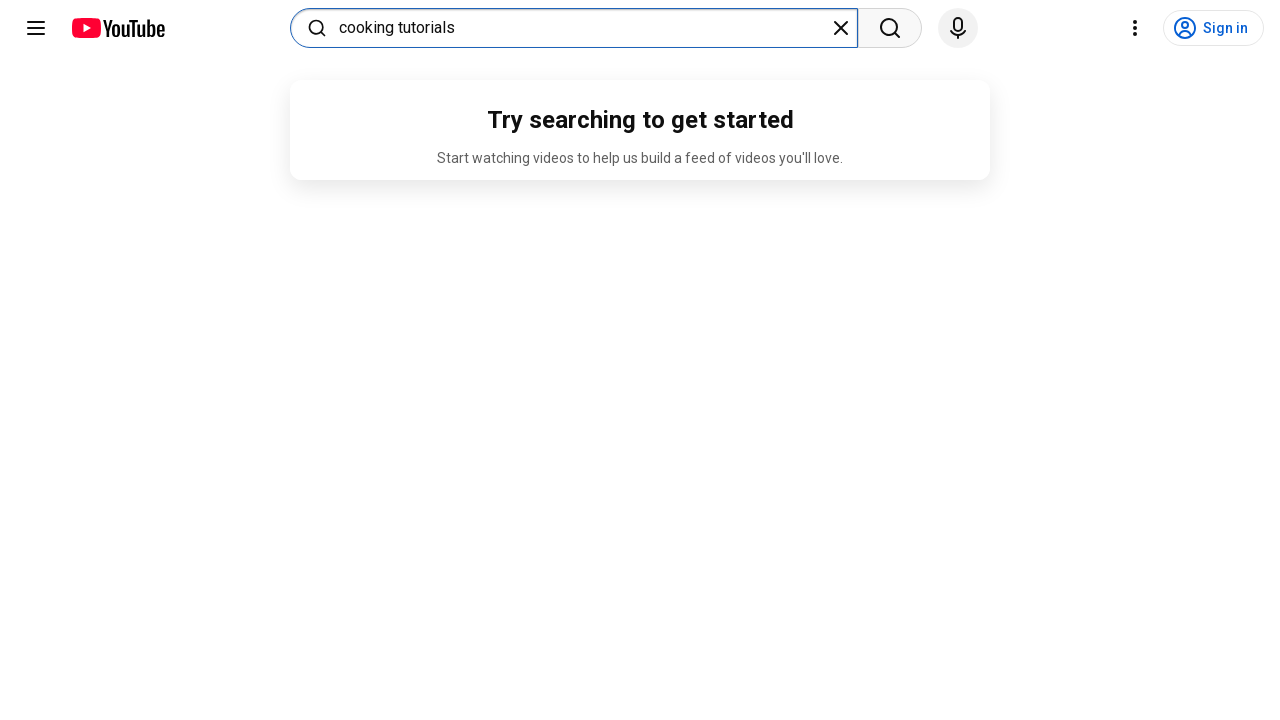

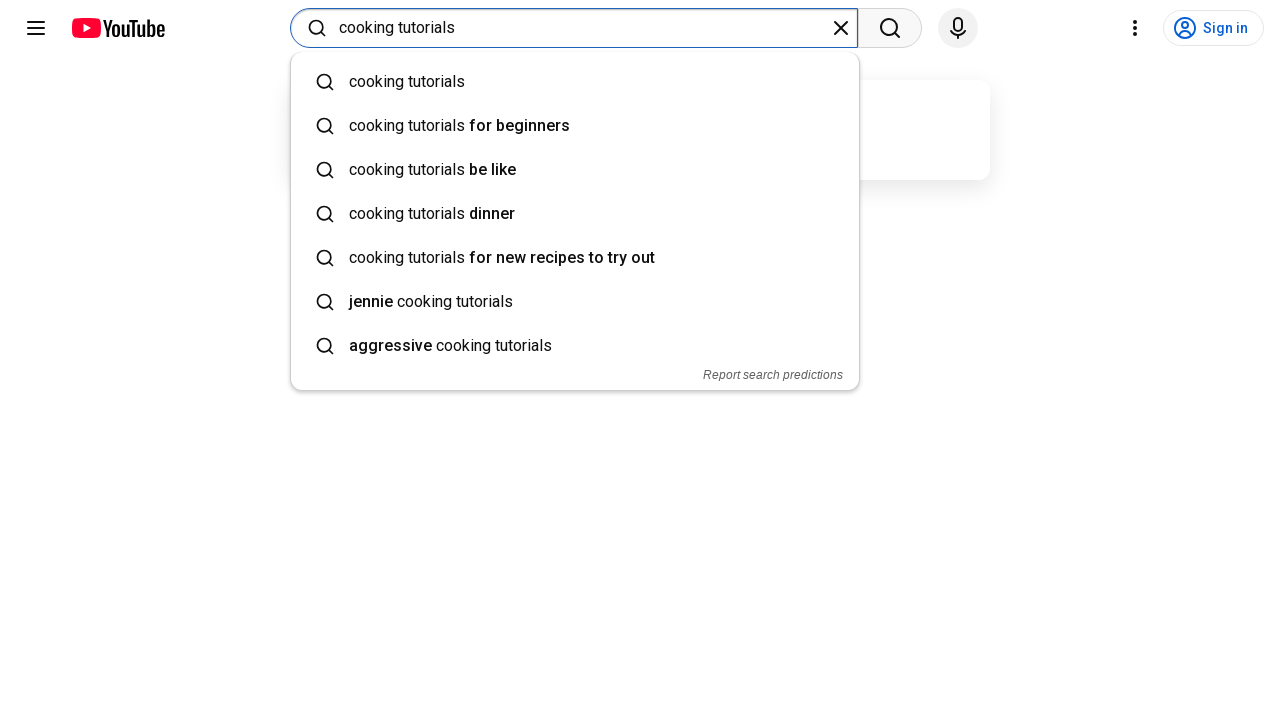